Tests nested frame navigation by clicking through to nested frames and verifying the BOTTOM frame content

Starting URL: https://the-internet.herokuapp.com/

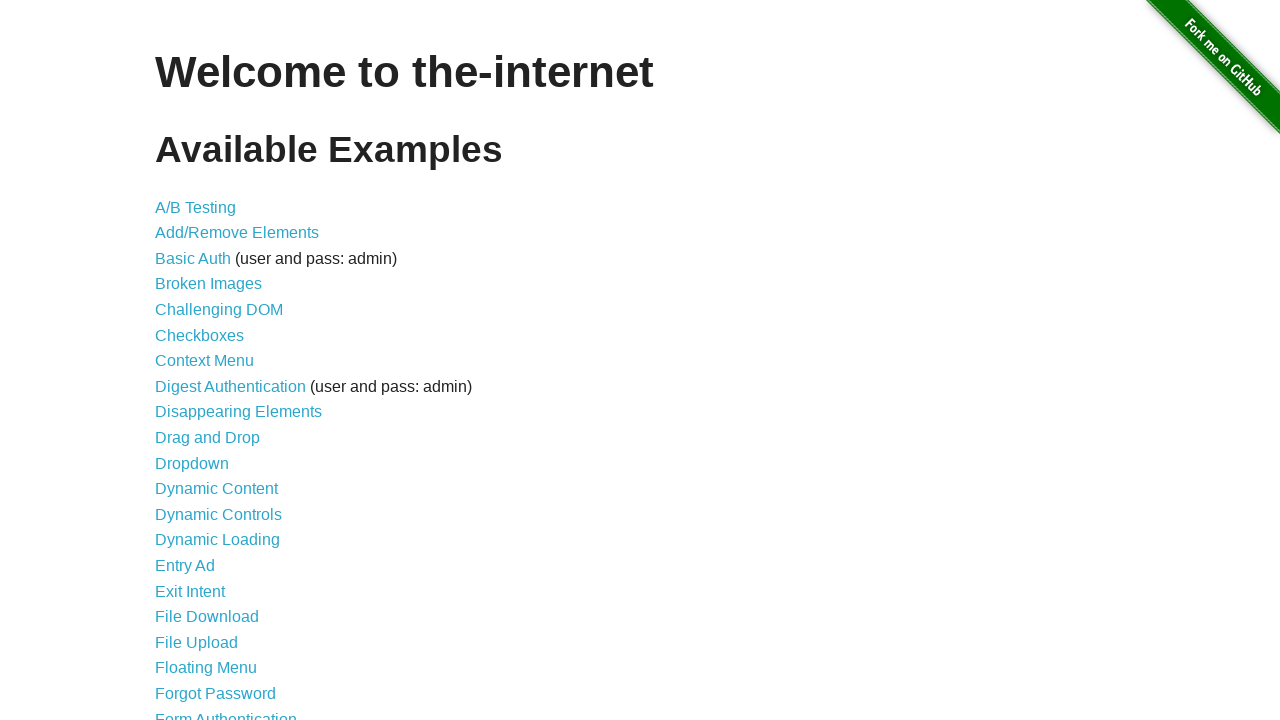

Clicked on Frames link at (182, 361) on text=Frames
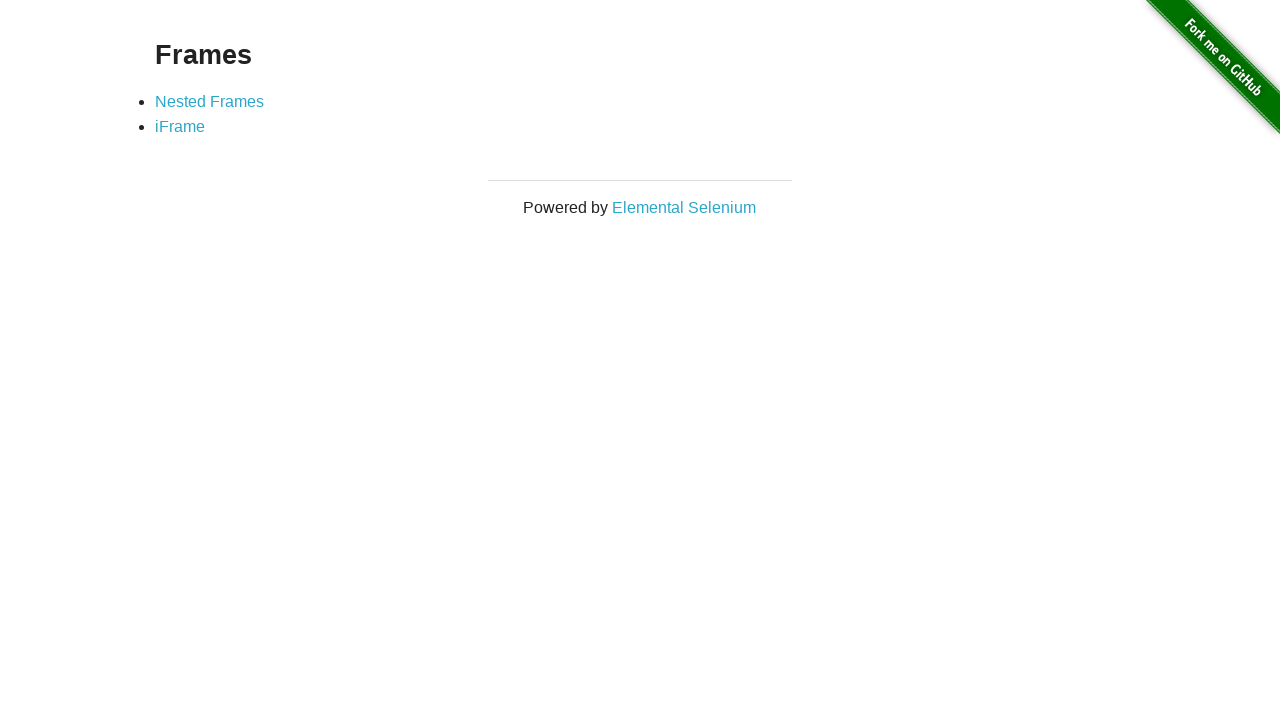

Clicked on Nested Frames link at (210, 101) on xpath=//a[text()='Nested Frames']
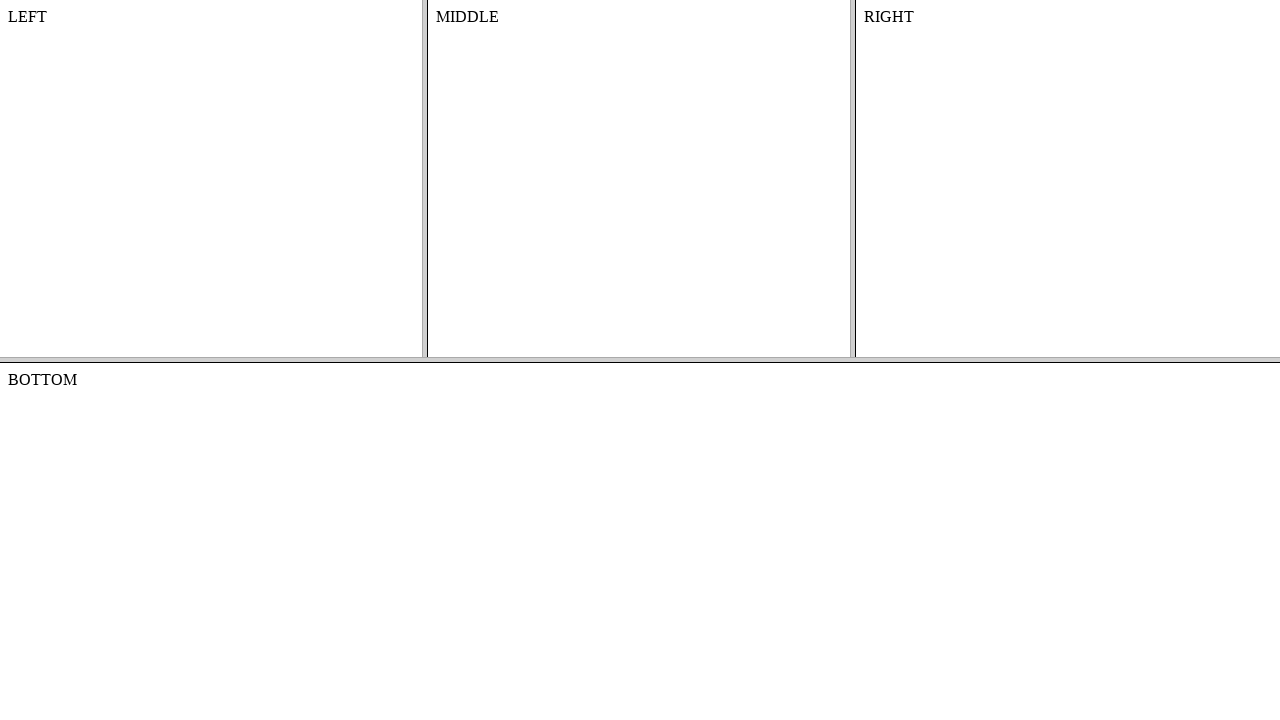

Located the bottom nested frame
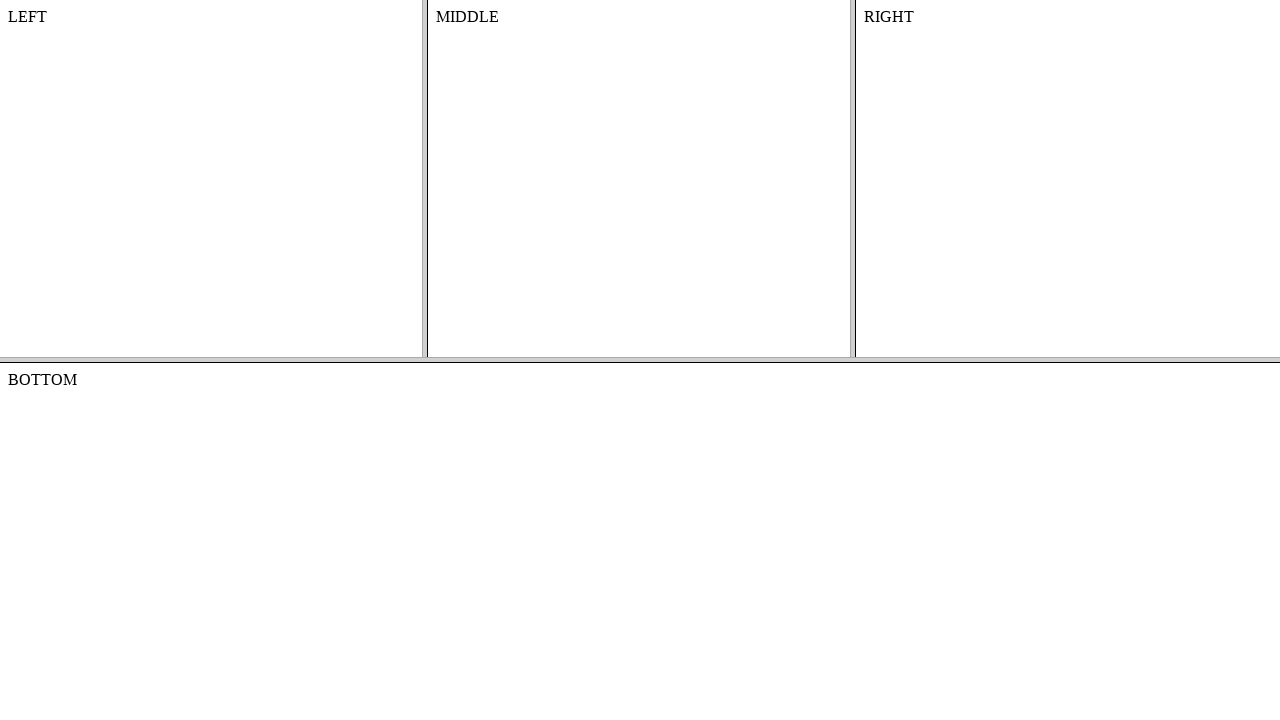

Retrieved text content from bottom frame body
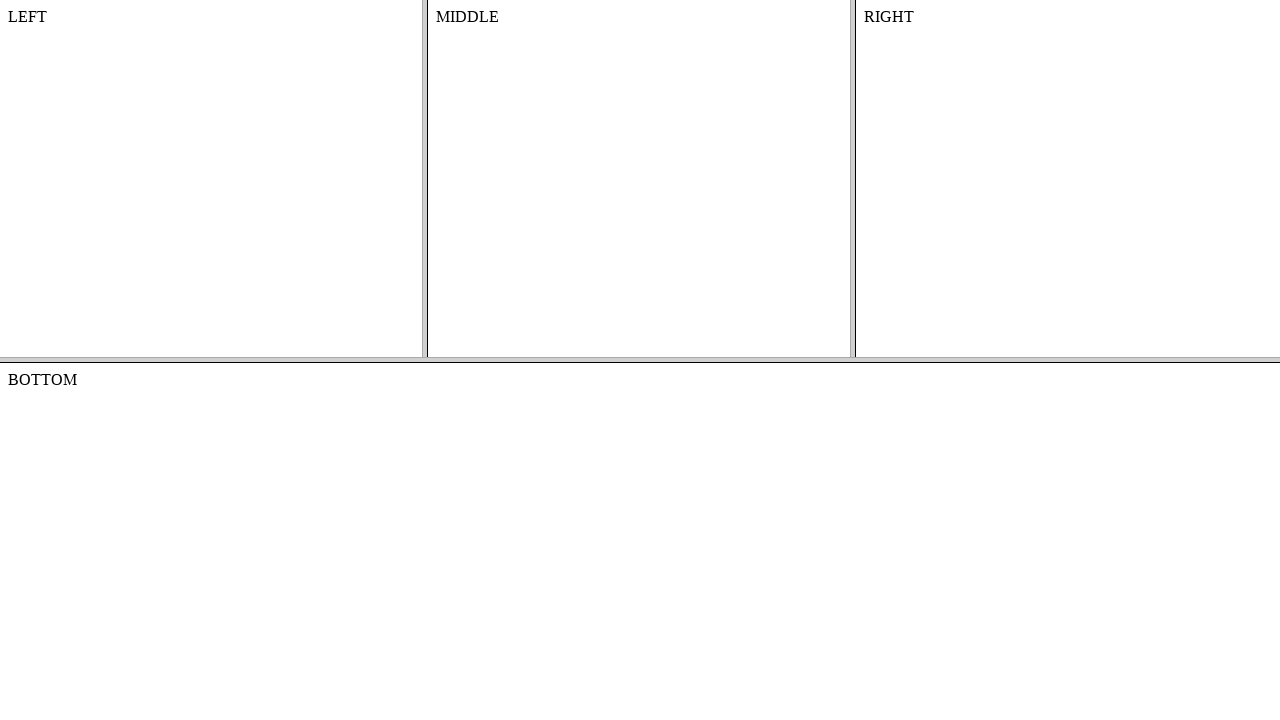

Verified that bottom frame contains 'BOTTOM' text
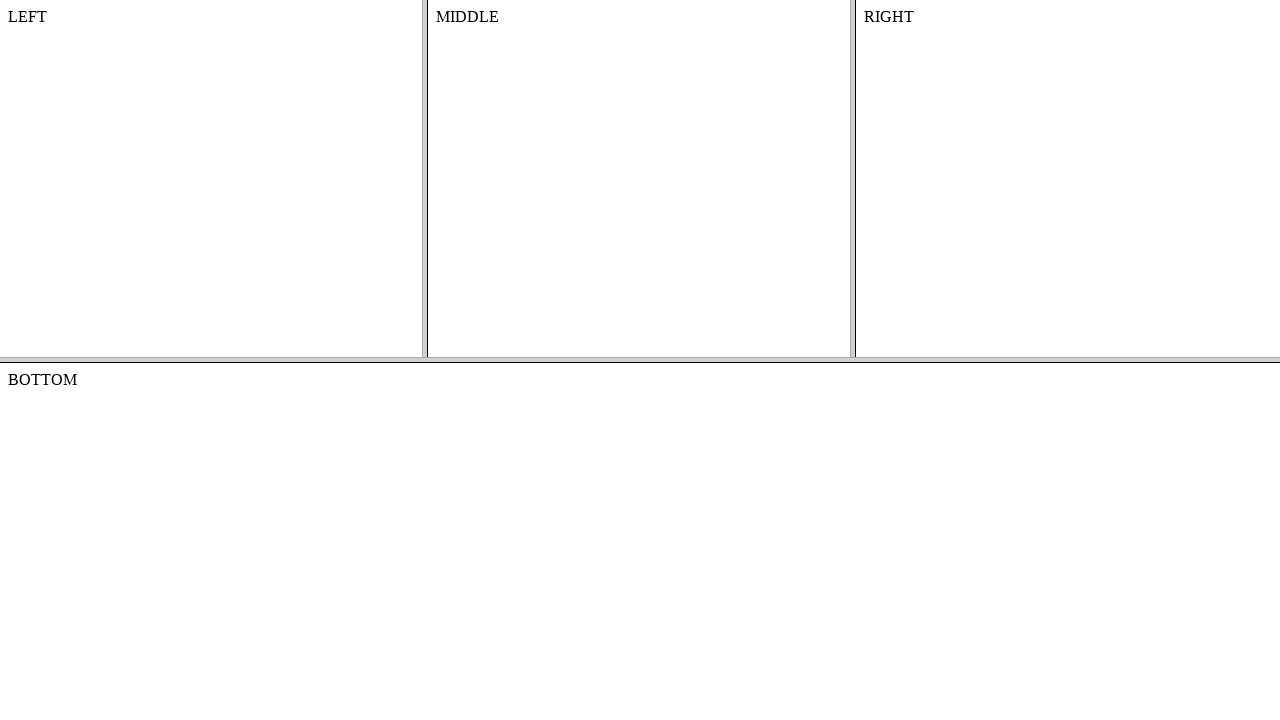

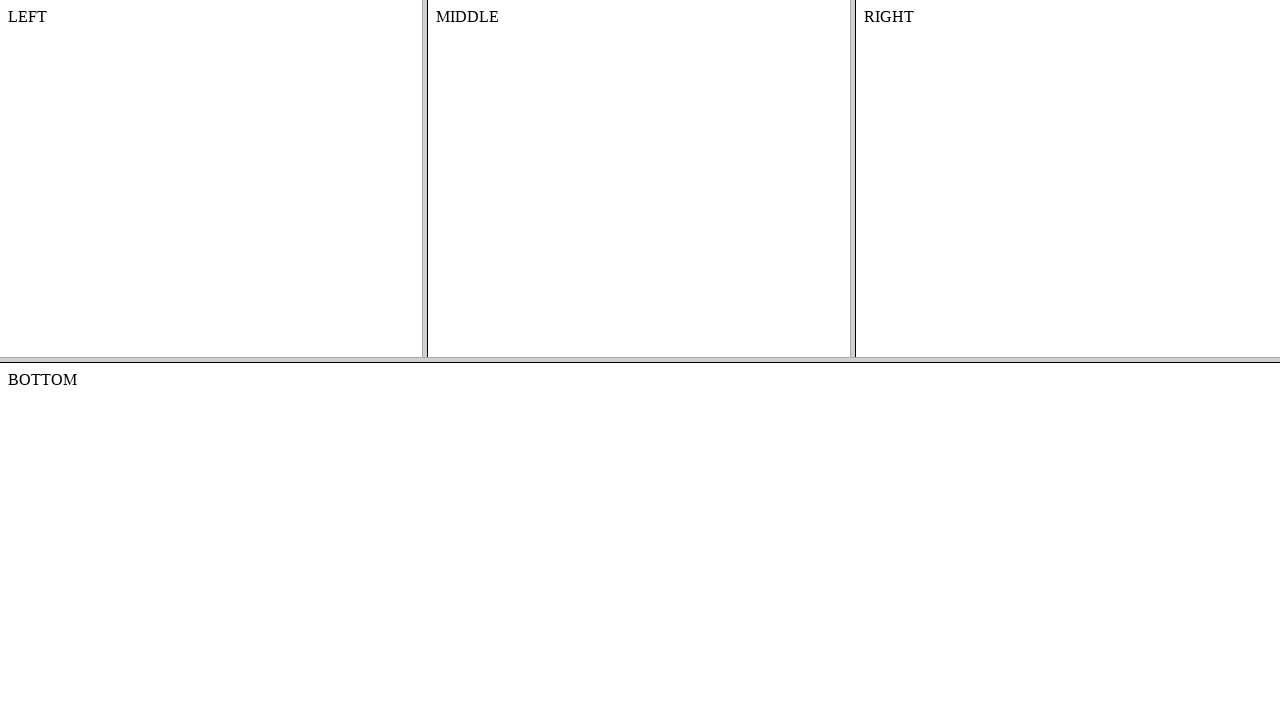